Navigates to the Random User Generator website and verifies the page loads by checking for the page title

Starting URL: https://randomuser.me

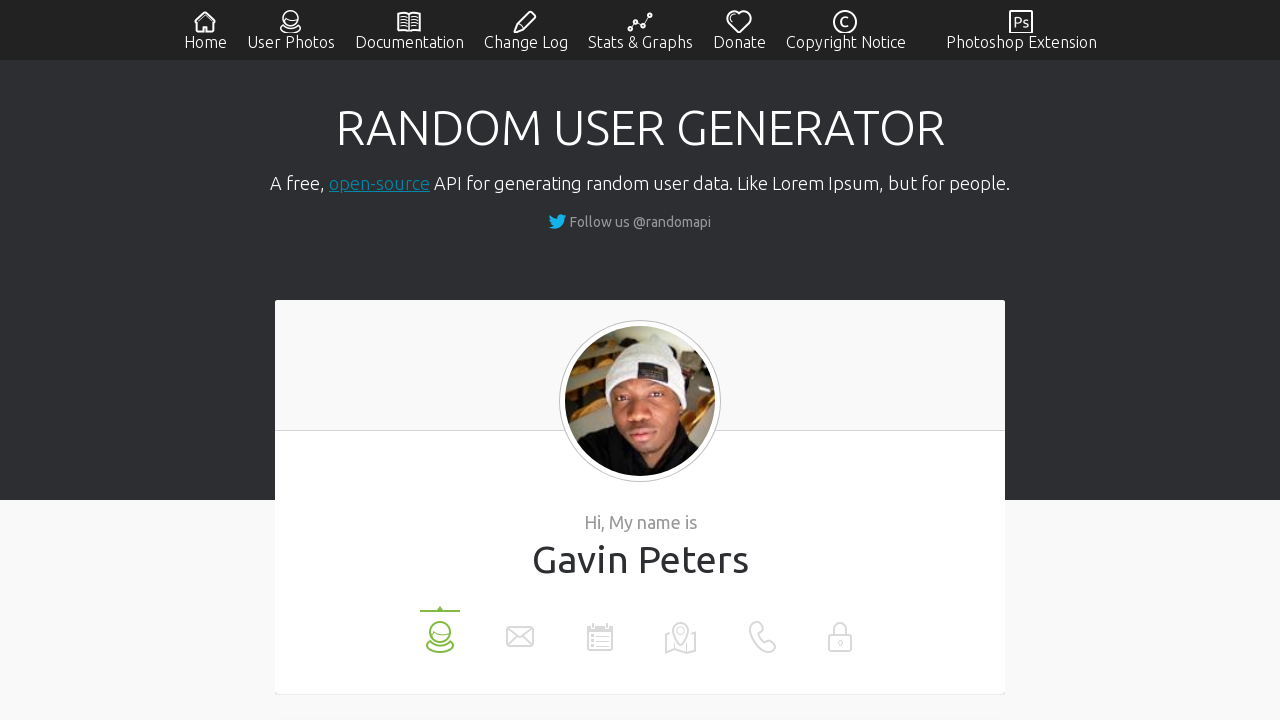

Navigated to Random User Generator website
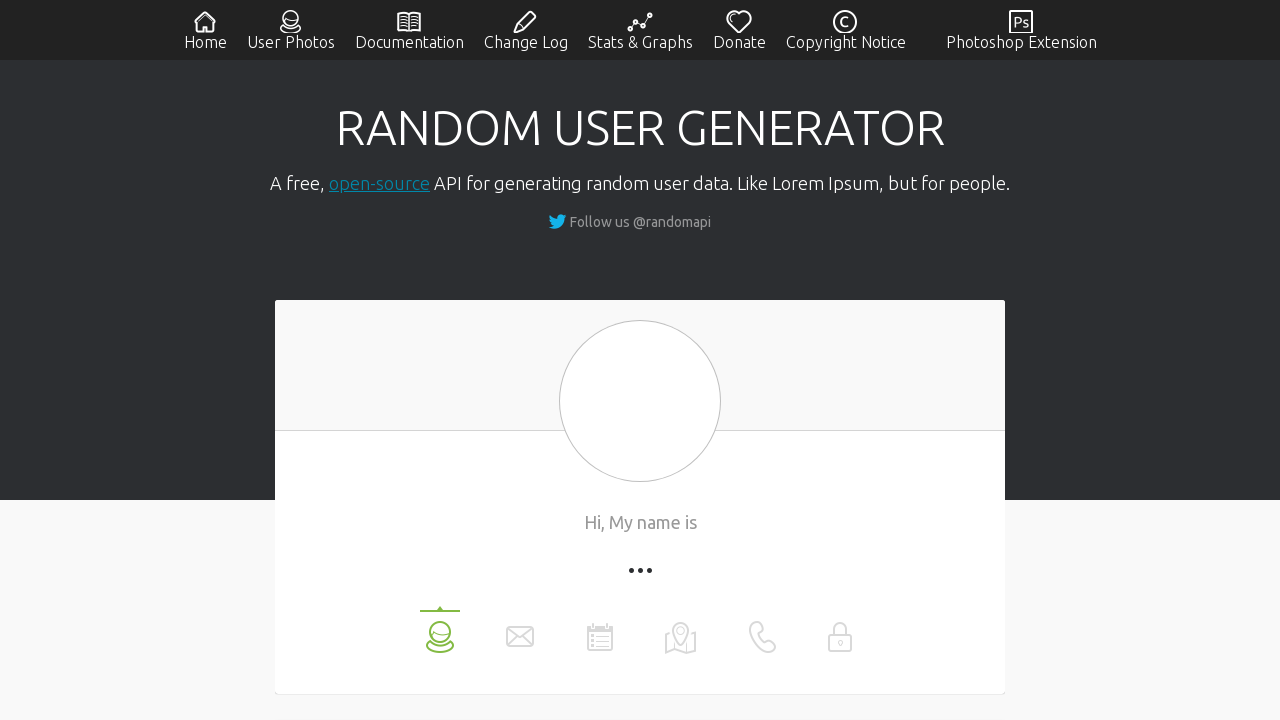

Page fully loaded (domcontentloaded state)
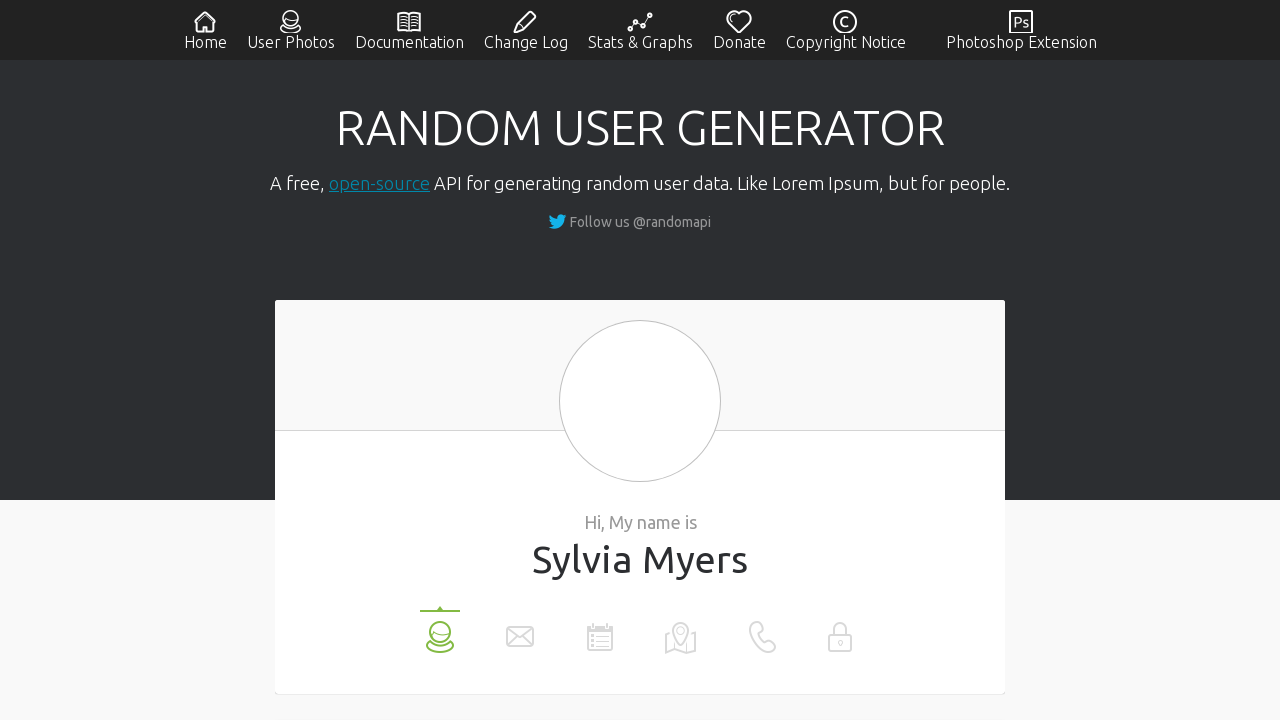

Retrieved page title: Random User Generator | Home
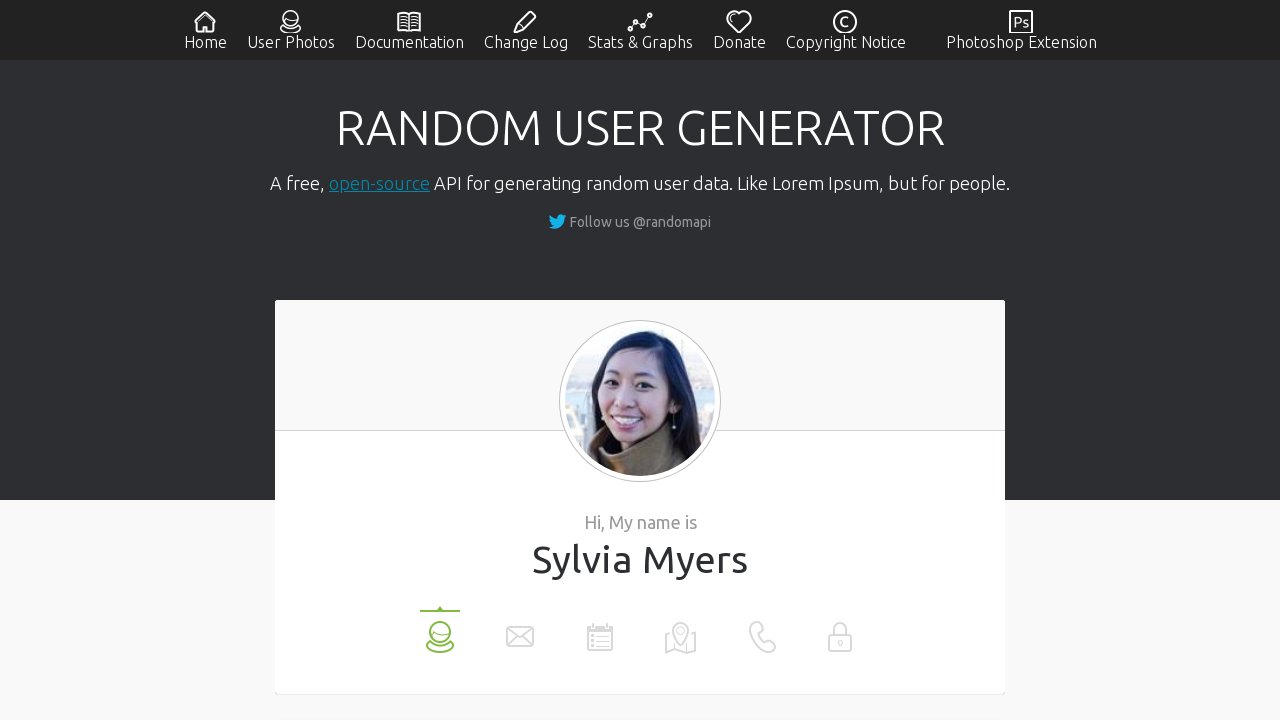

Printed page title to console
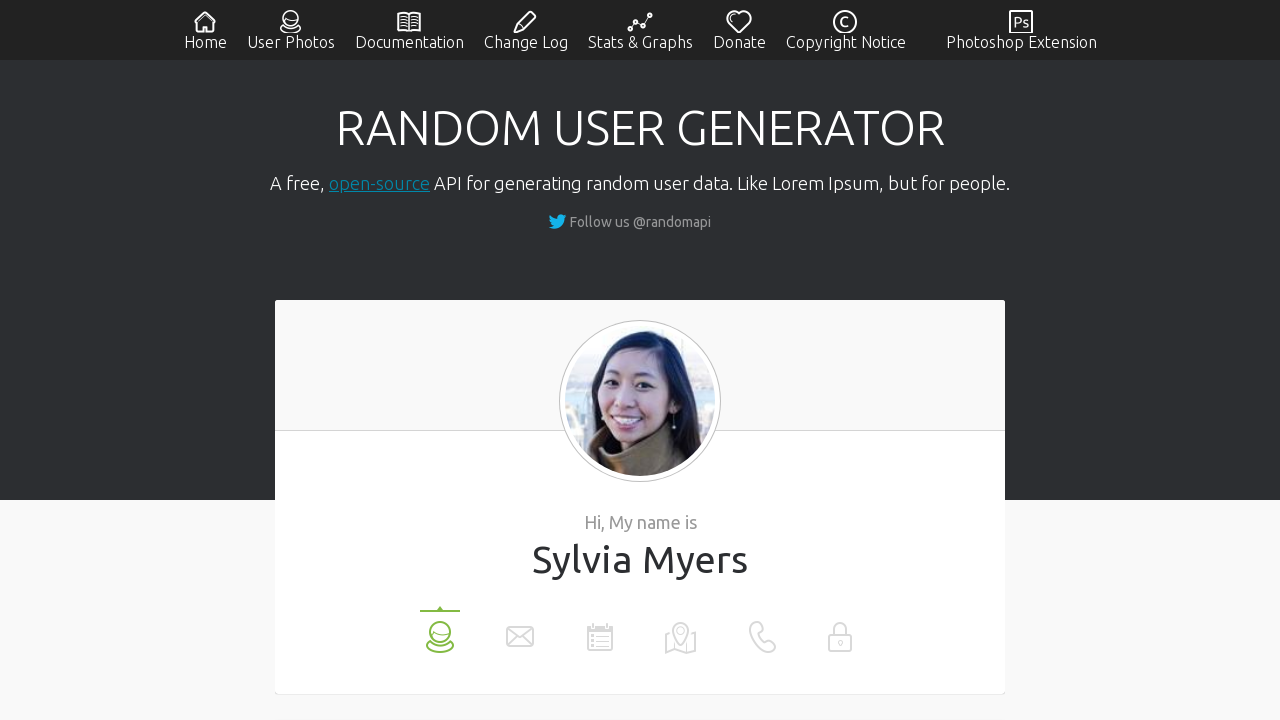

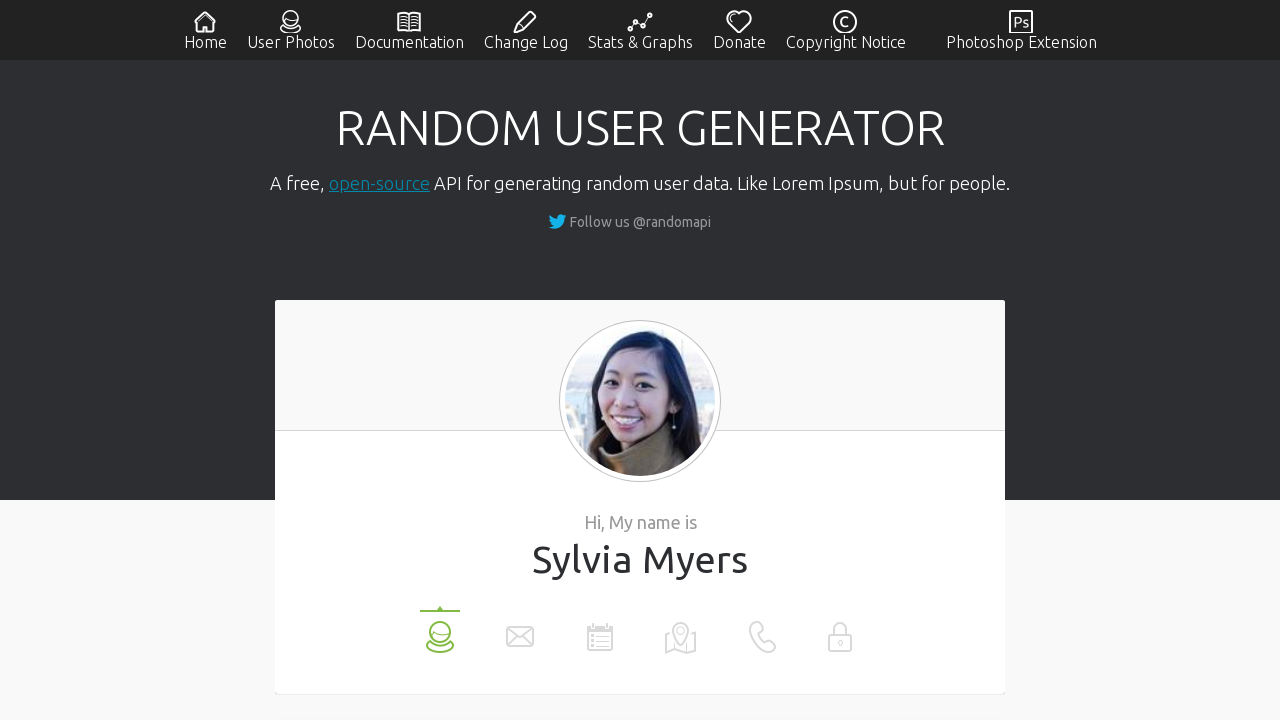